Tests a form on grotechminds.com by filling in various input fields including name, address, email, and phone number fields using XPath selectors

Starting URL: https://grotechminds.com/x-path/

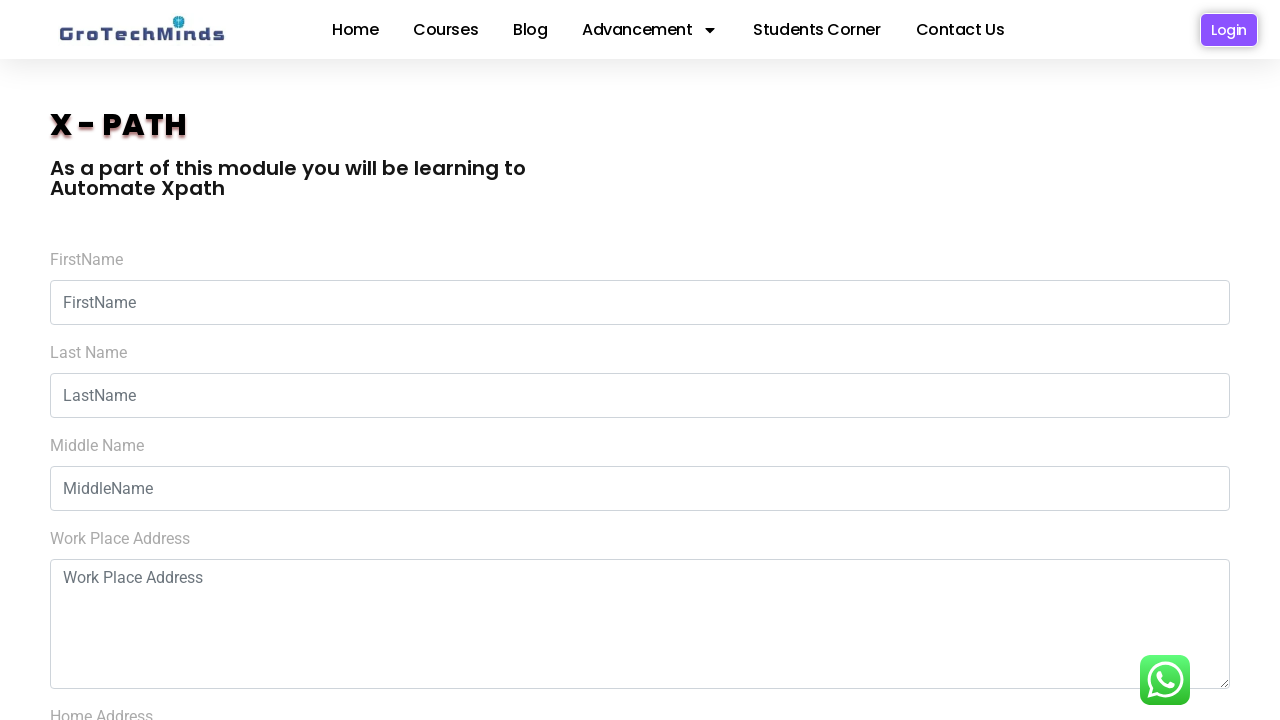

Filled first name field with 'Marcus' on xpath=(//input)[2]
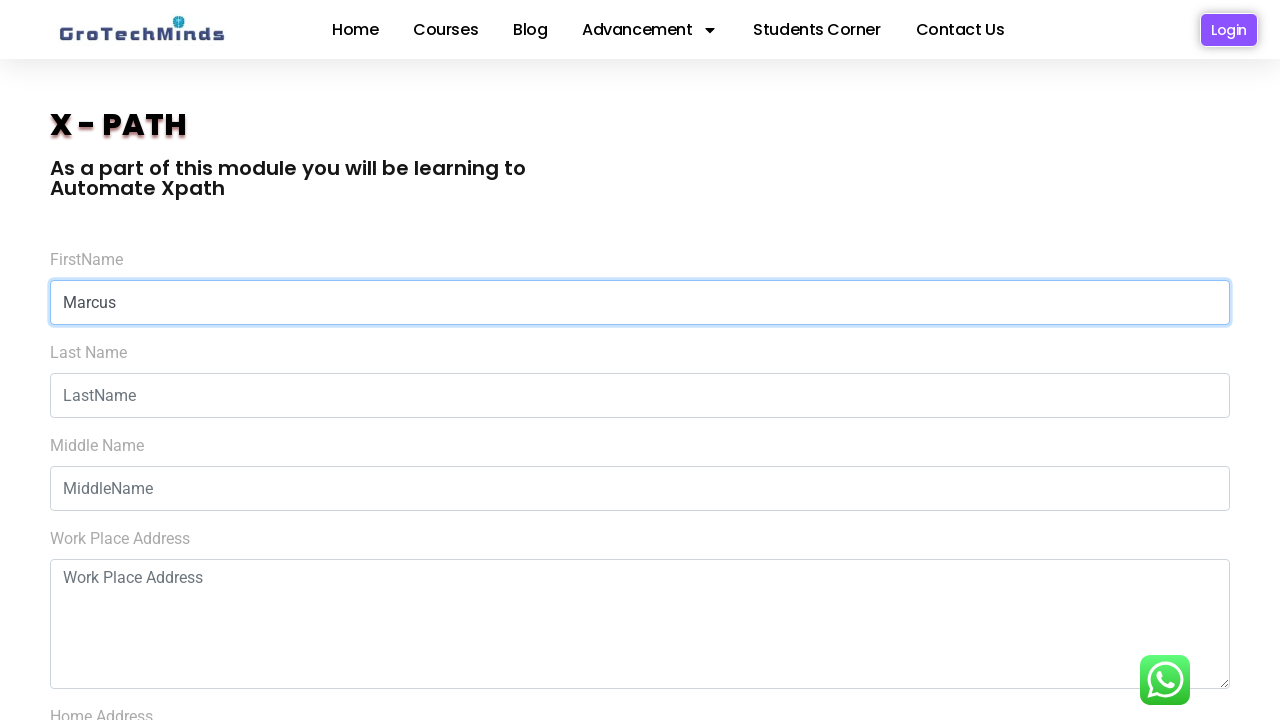

Filled last name field with 'Johnson' on xpath=(//input)[3]
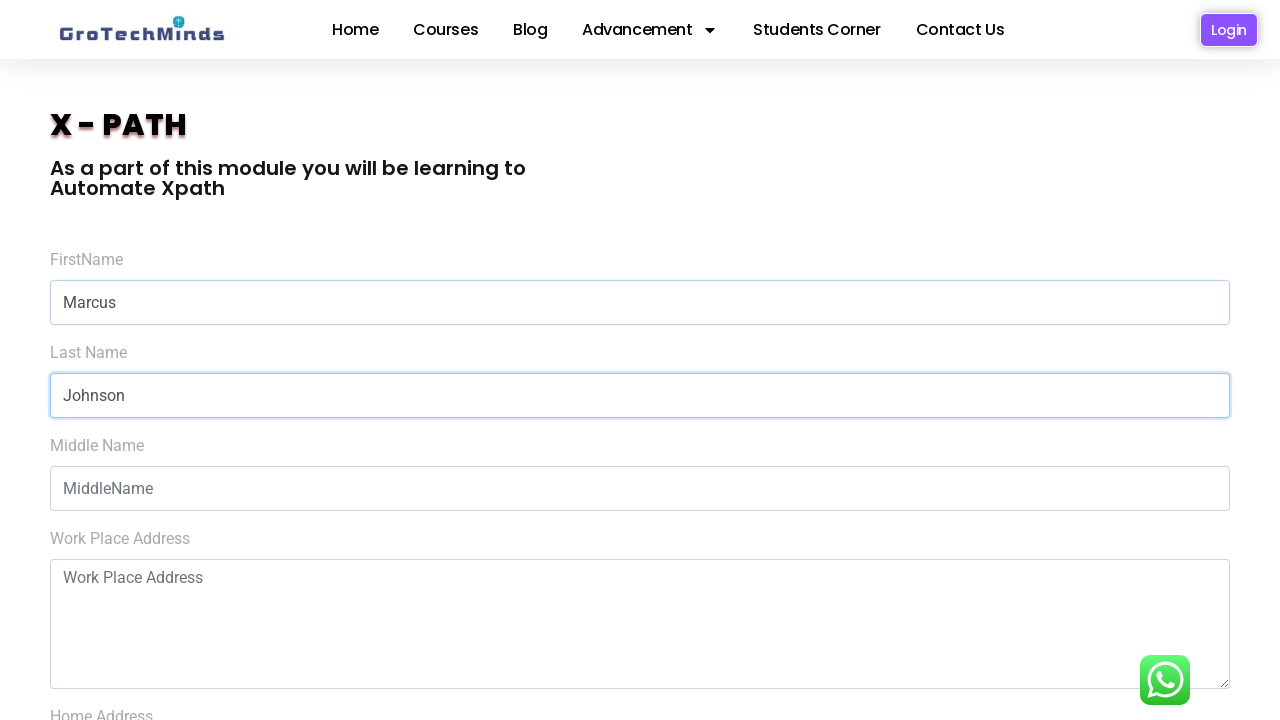

Filled middle name field with 'David' on xpath=(//input)[4]
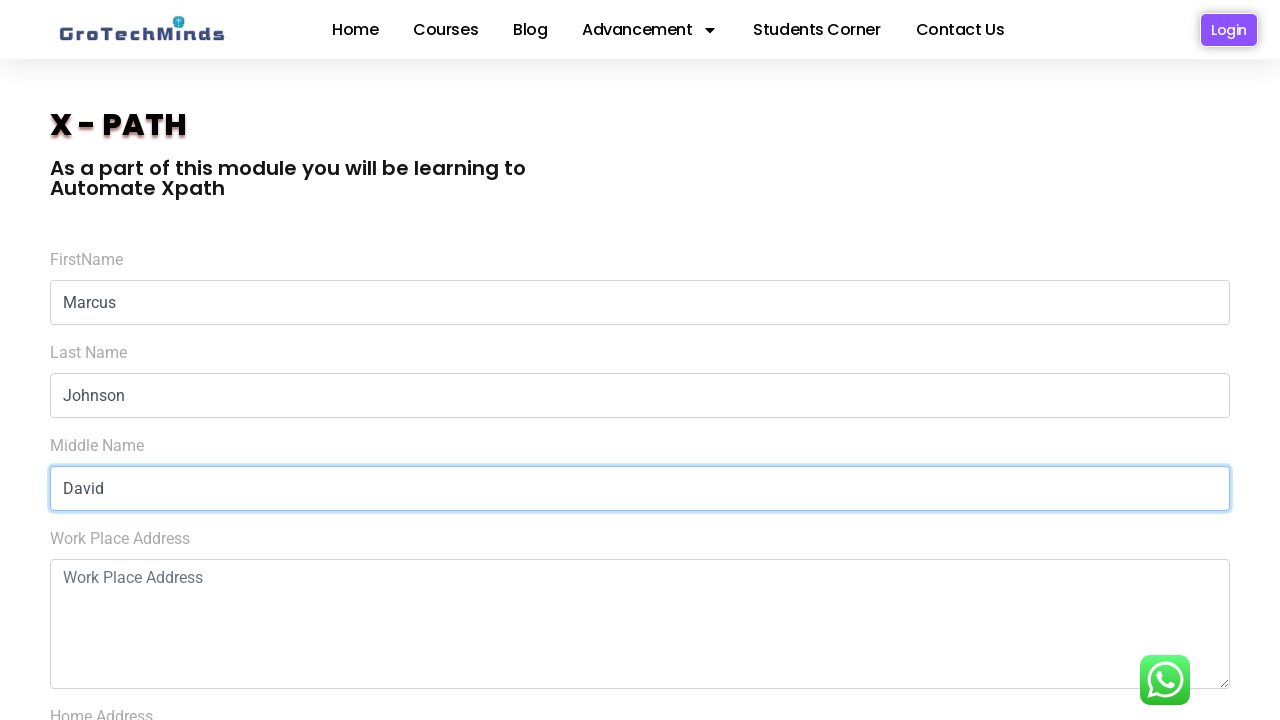

Filled first address field with 'Seattle' on xpath=(//textarea)[1]
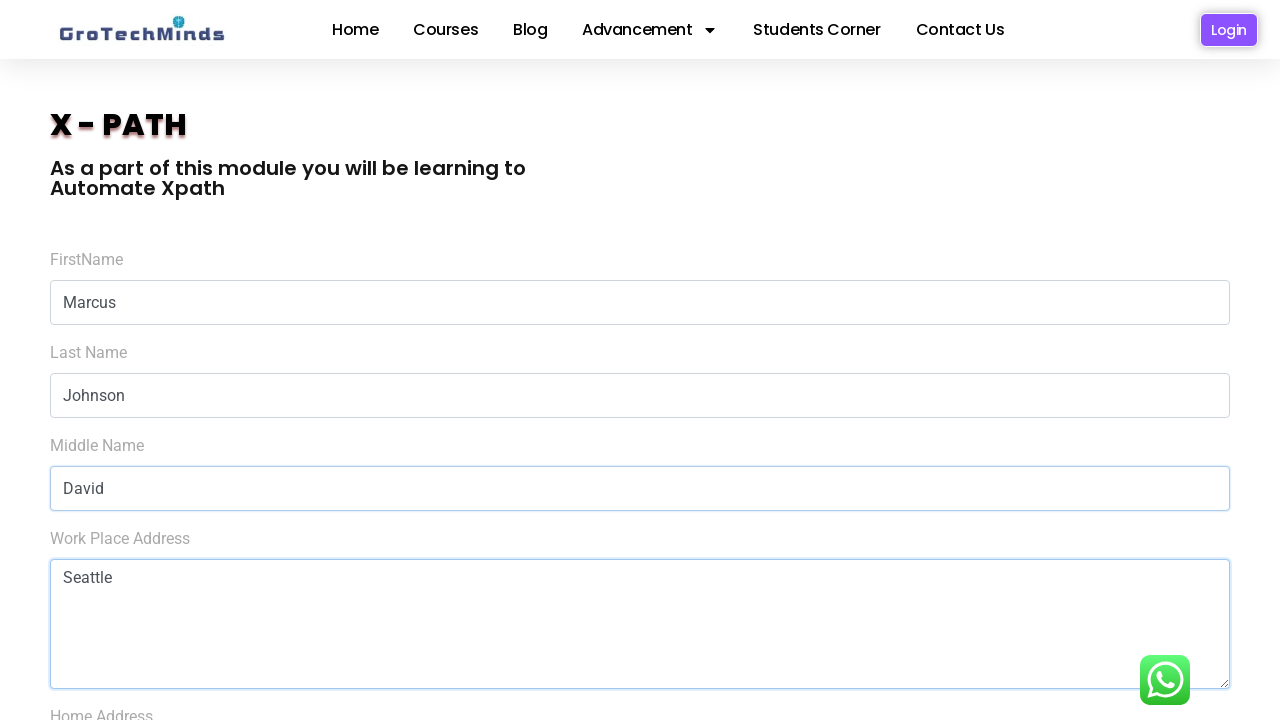

Filled second address field with 'Seattle' on xpath=(//textarea)[2]
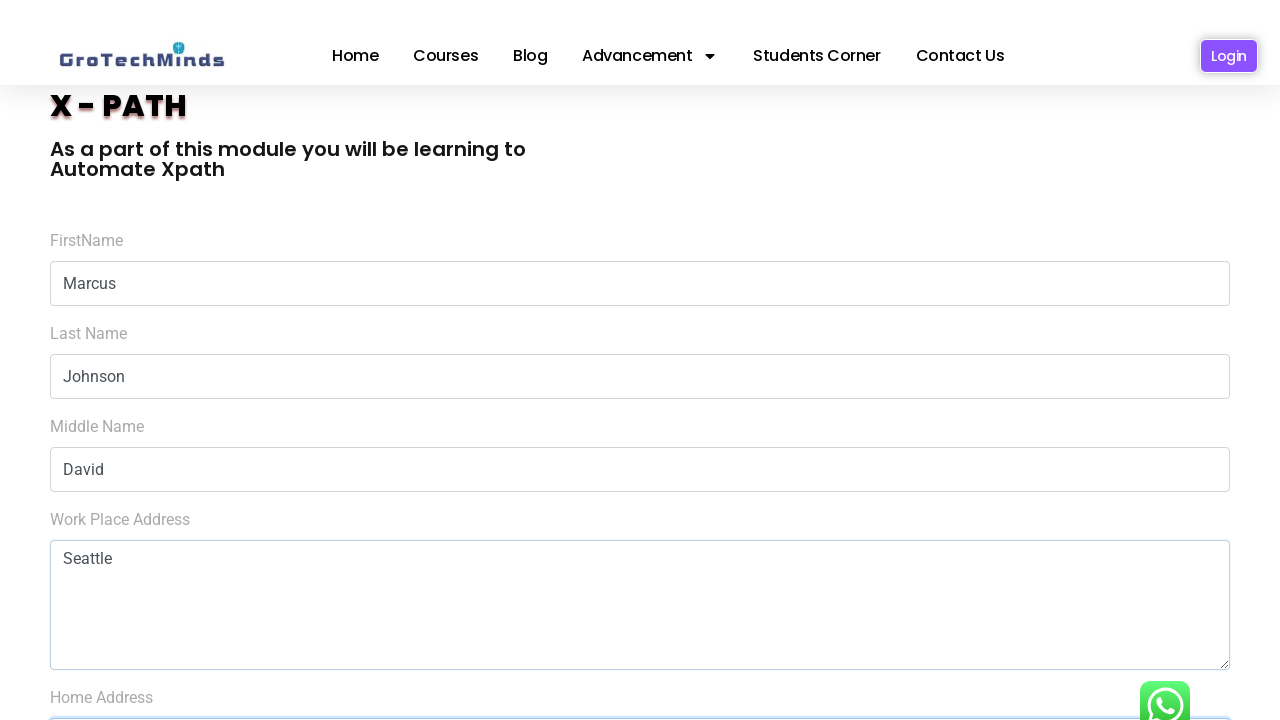

Filled email field with 'marcus.johnson@example.com' on xpath=(//input)[5]
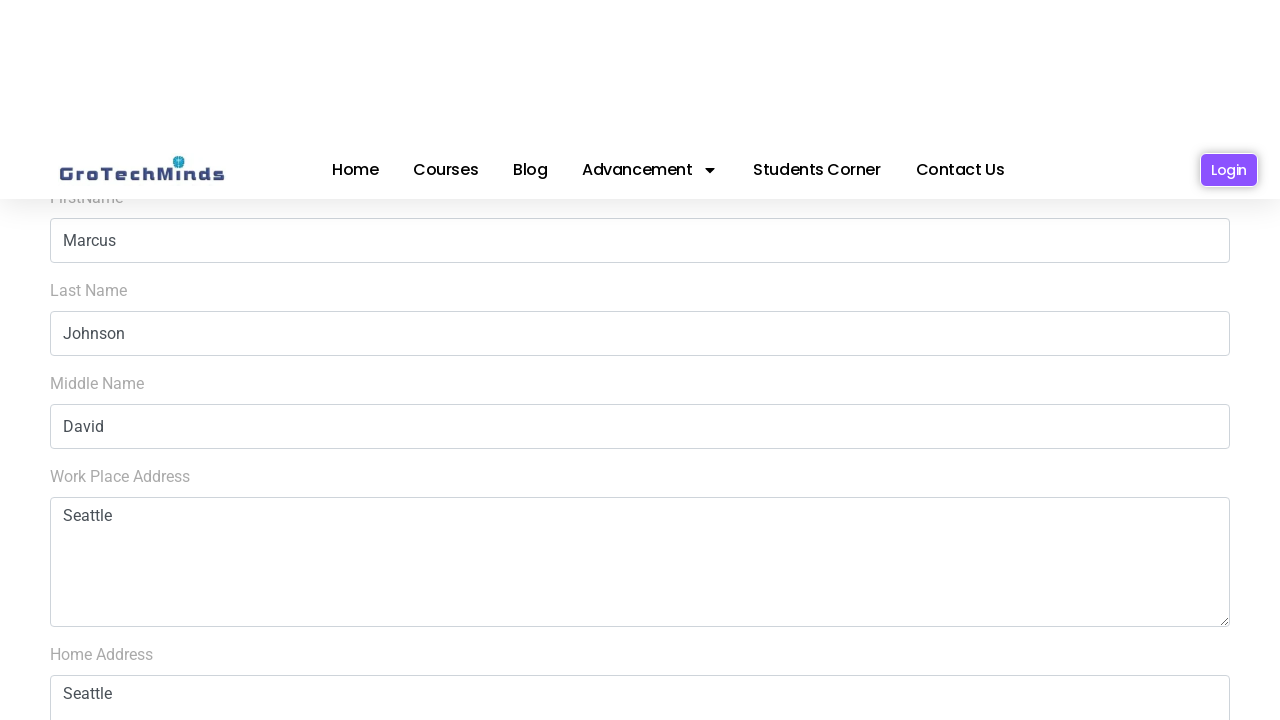

Filled confirm email field with 'marcus.johnson@example.com' on xpath=(//input)[6]
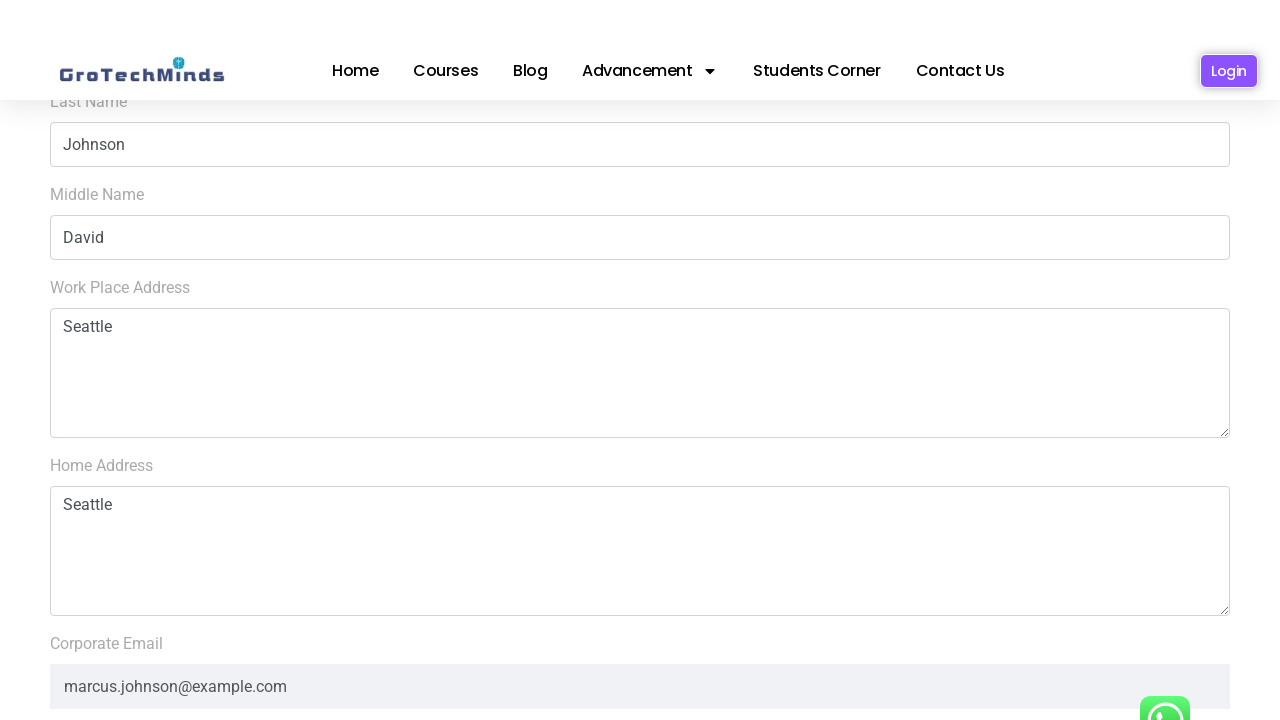

Filled phone number field with '2065551234' on xpath=(//input)[7]
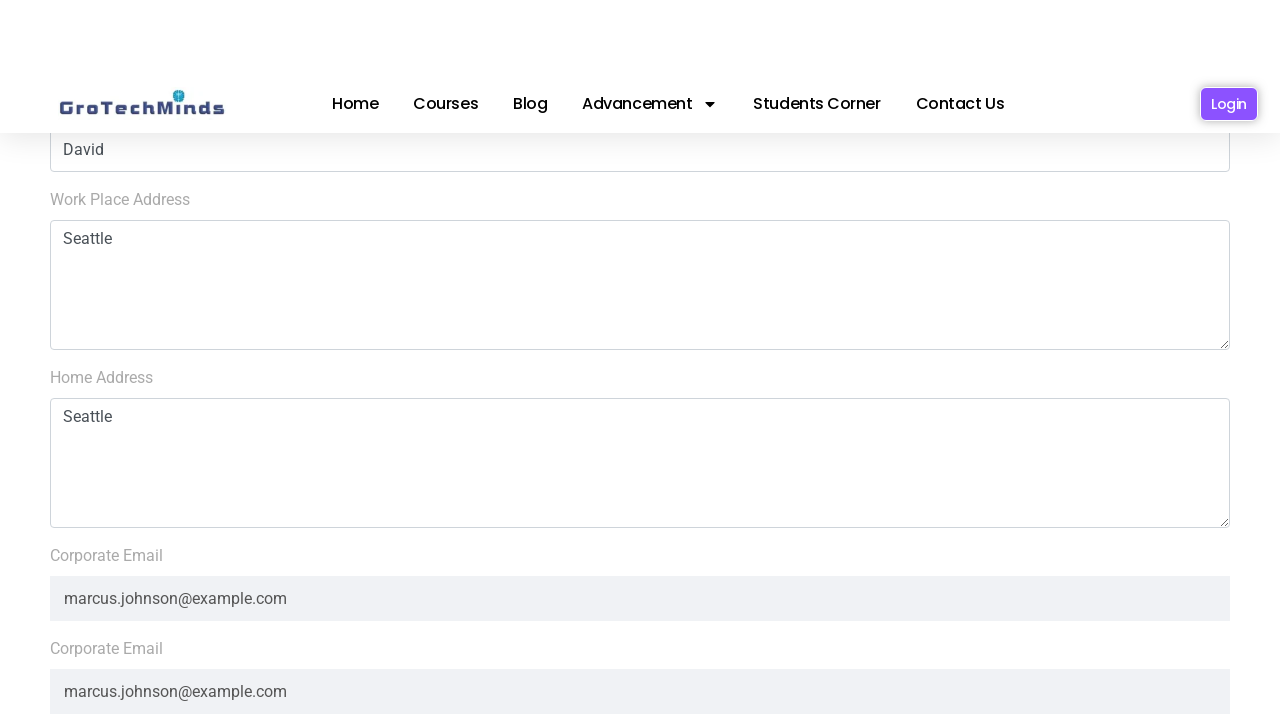

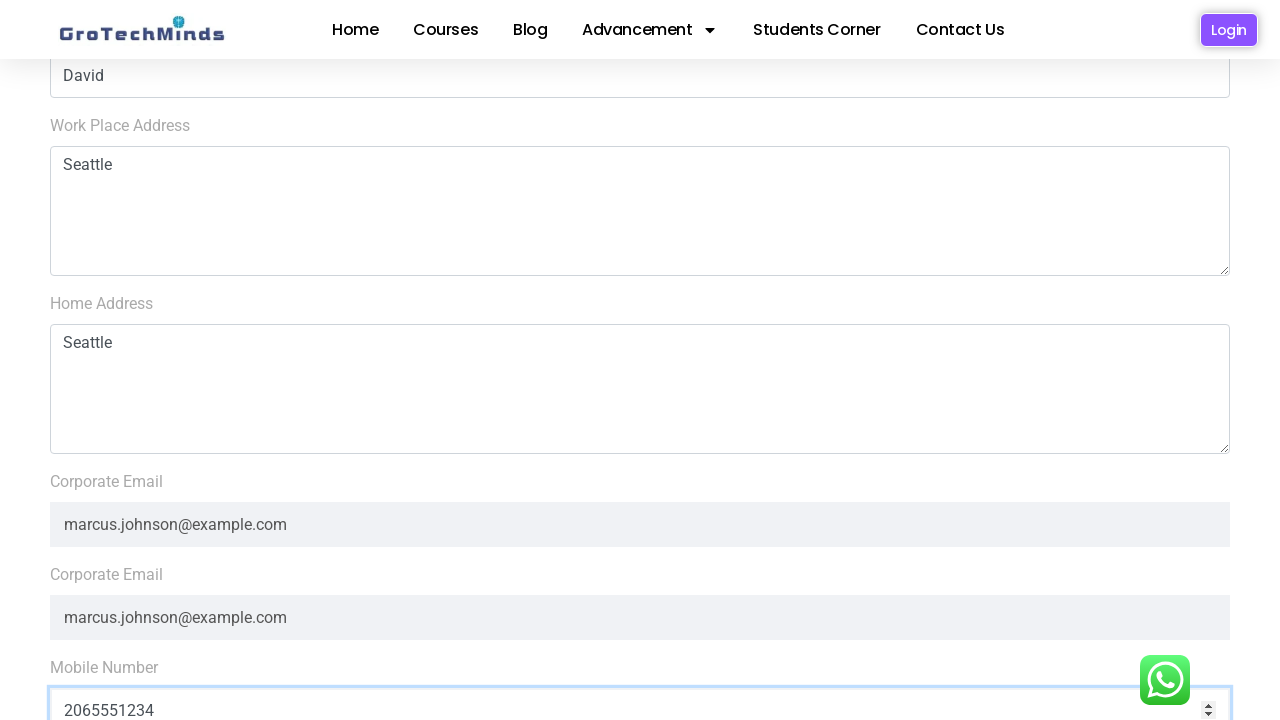